Tests login form validation by entering credentials, clearing both fields, and verifying the "Username is required" error message appears

Starting URL: https://www.saucedemo.com/

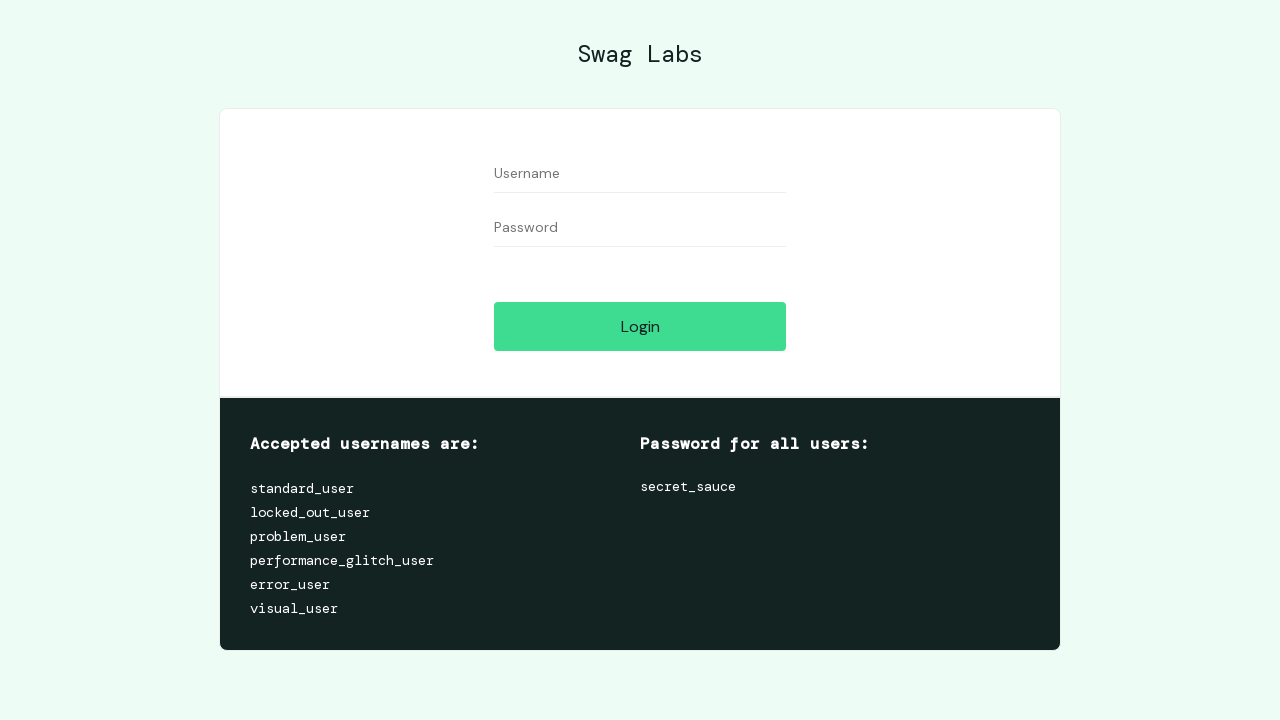

Filled username field with 'testuser' on #user-name
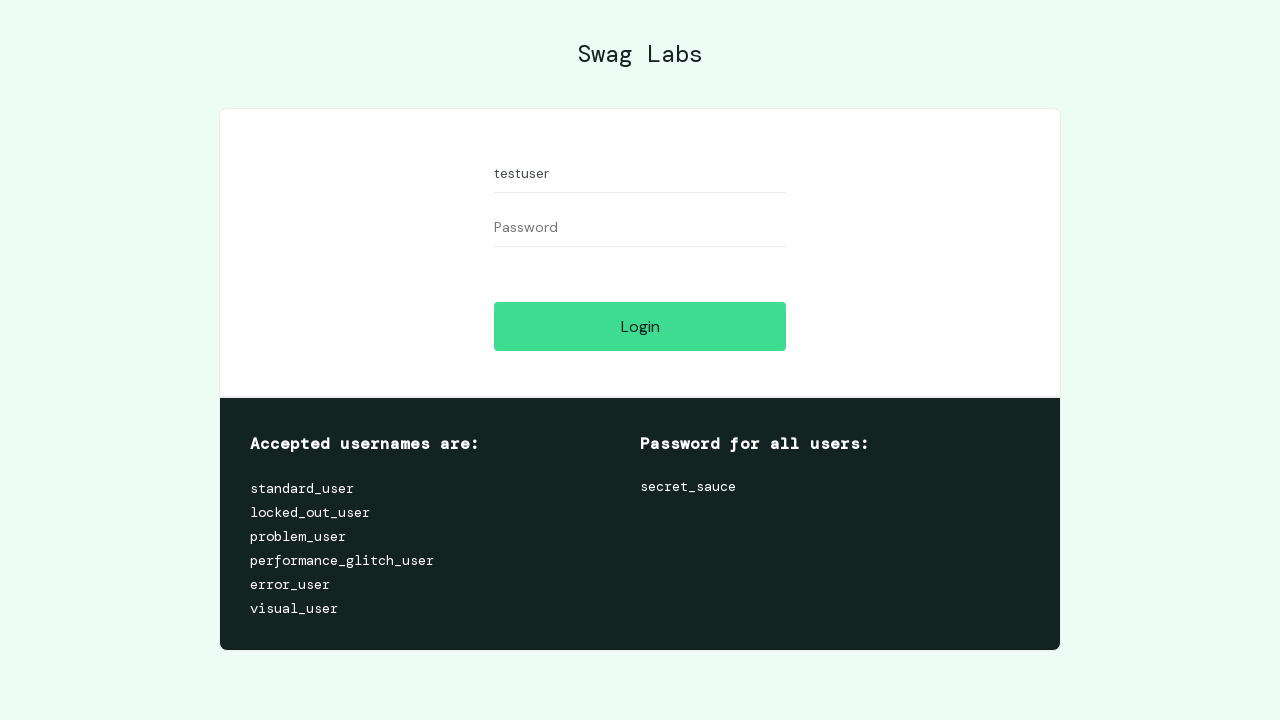

Filled password field with 'testpass123' on #password
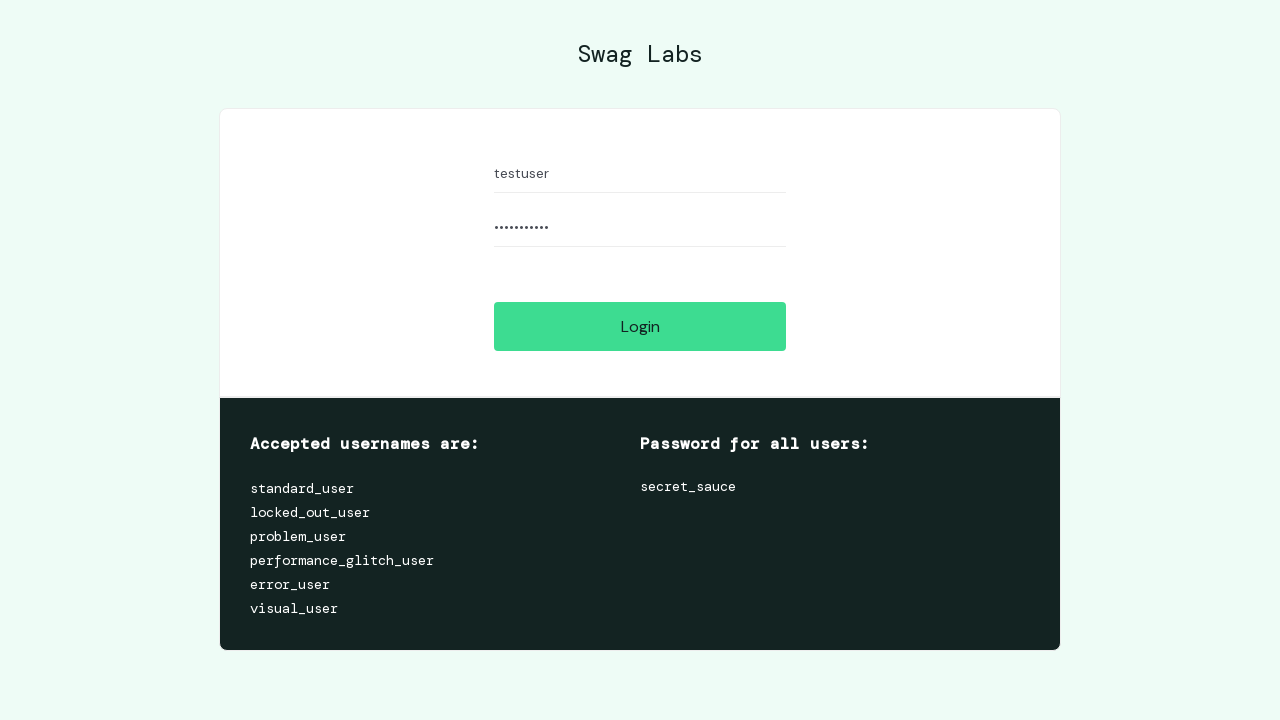

Cleared username field on #user-name
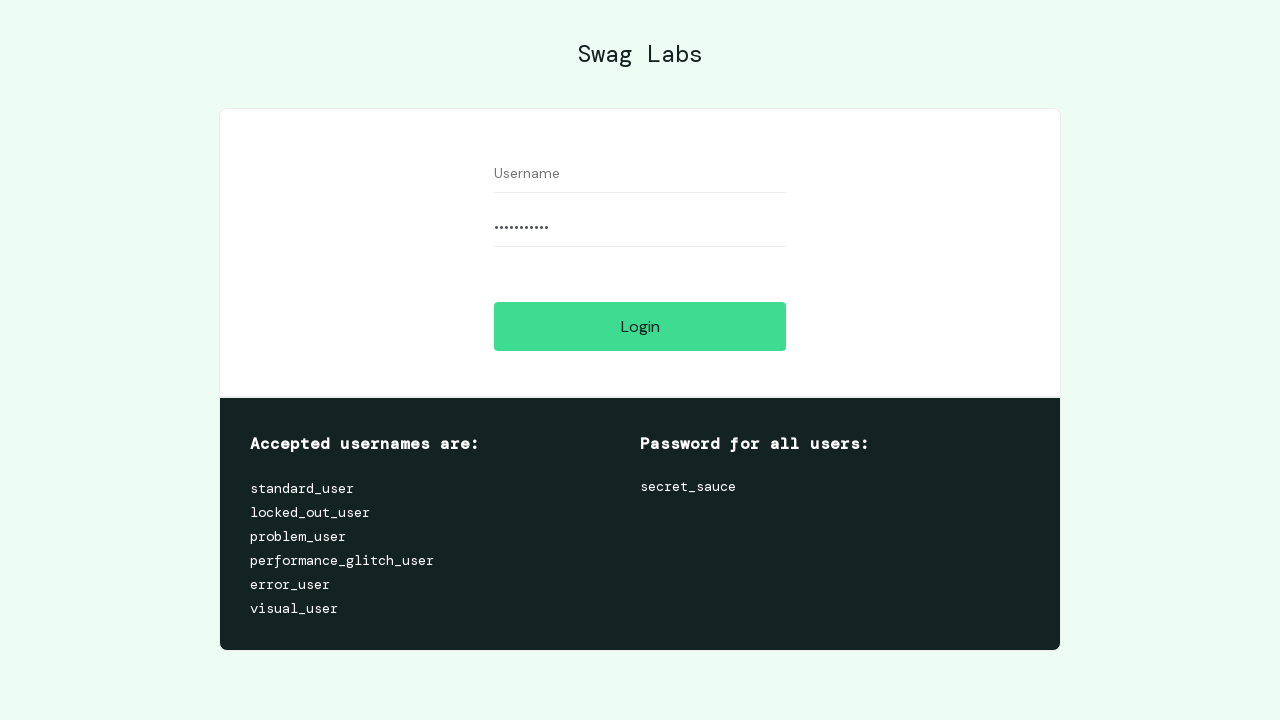

Cleared password field on #password
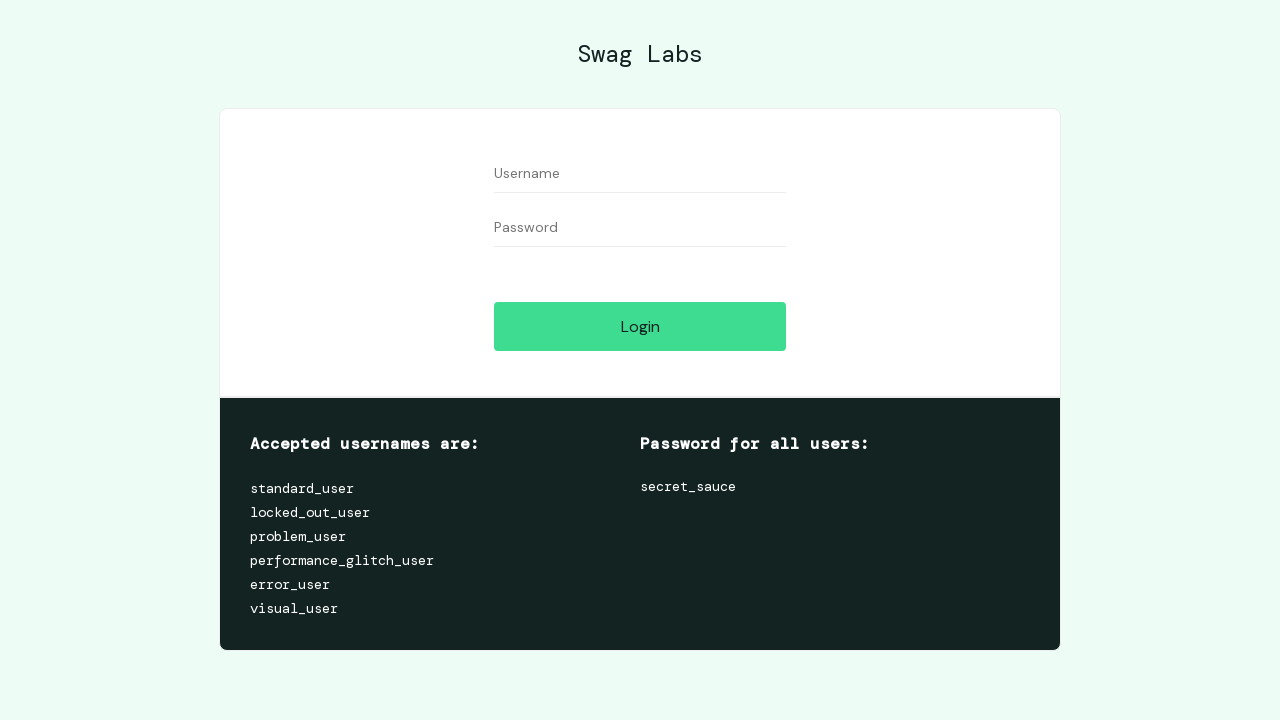

Clicked login button with empty credentials at (640, 326) on #login-button
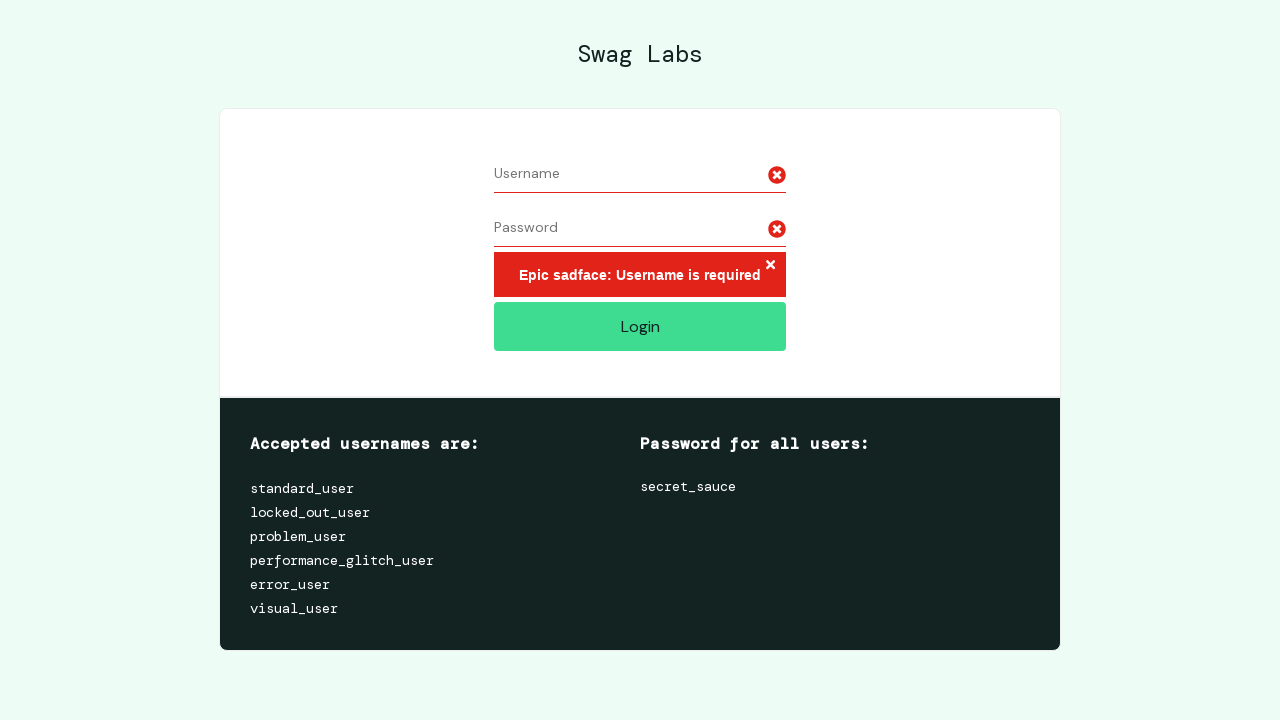

Error message appeared on page
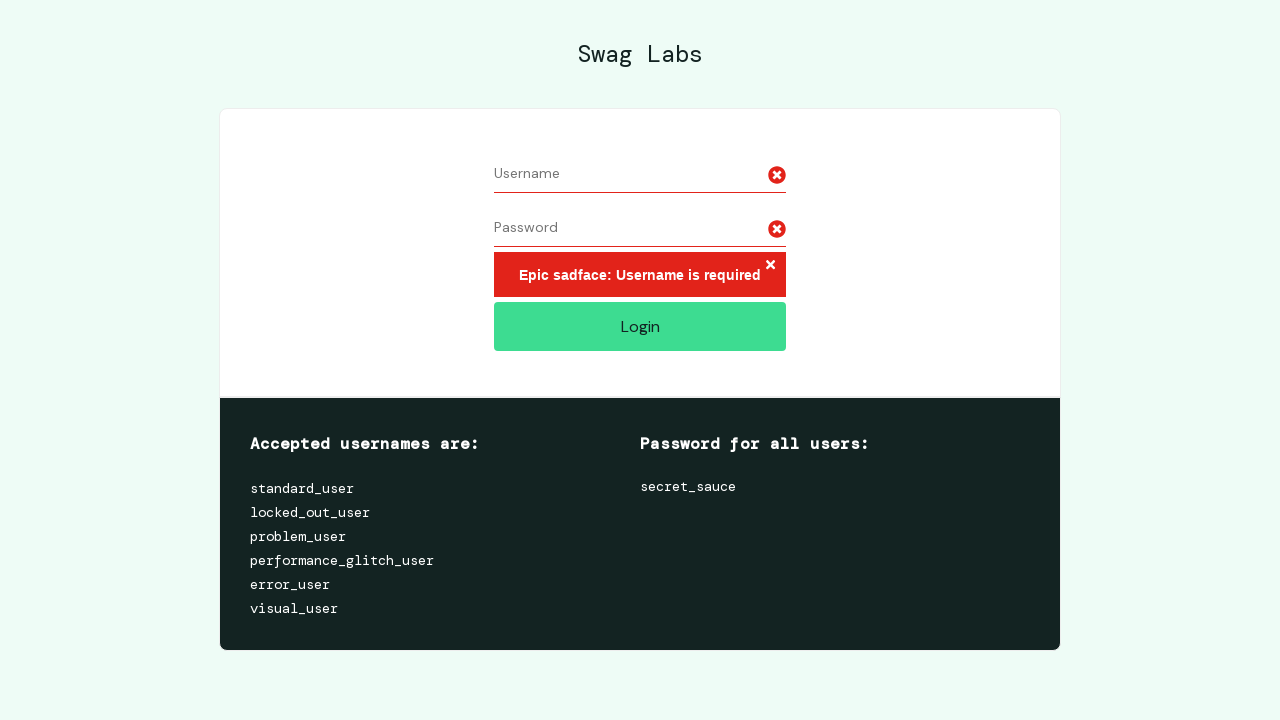

Located error message element
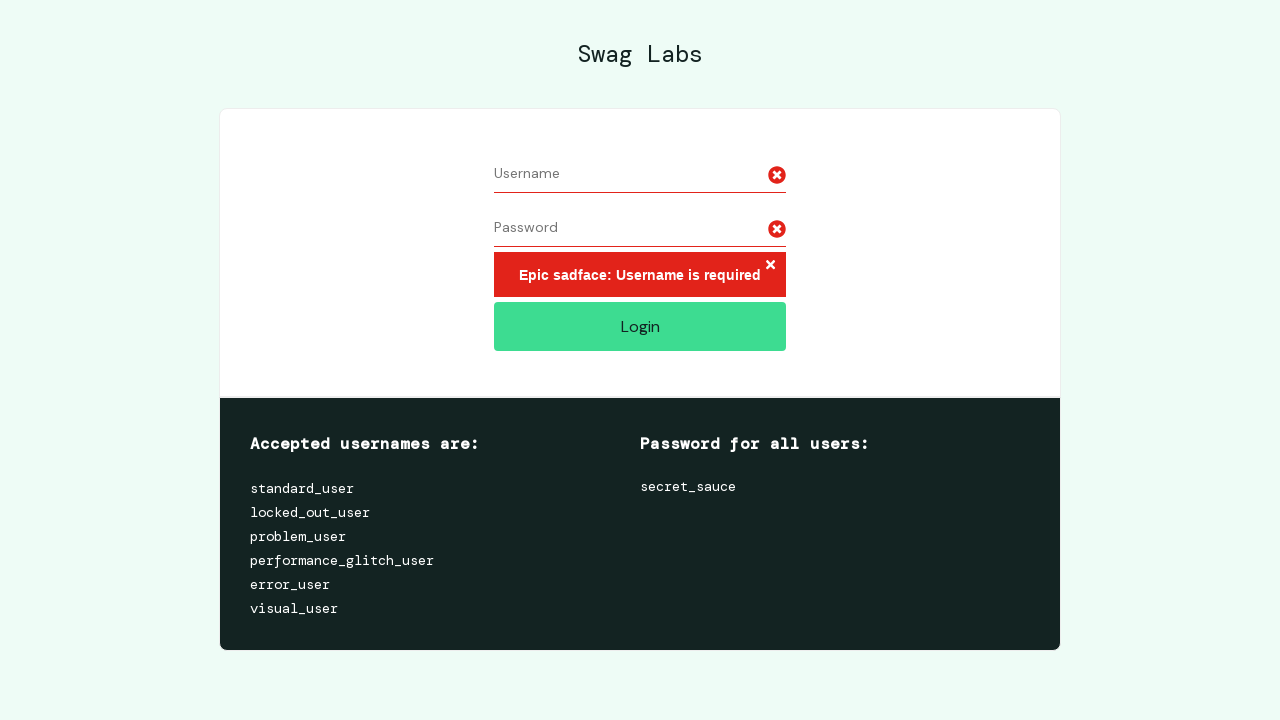

Verified 'Username is required' error message is displayed
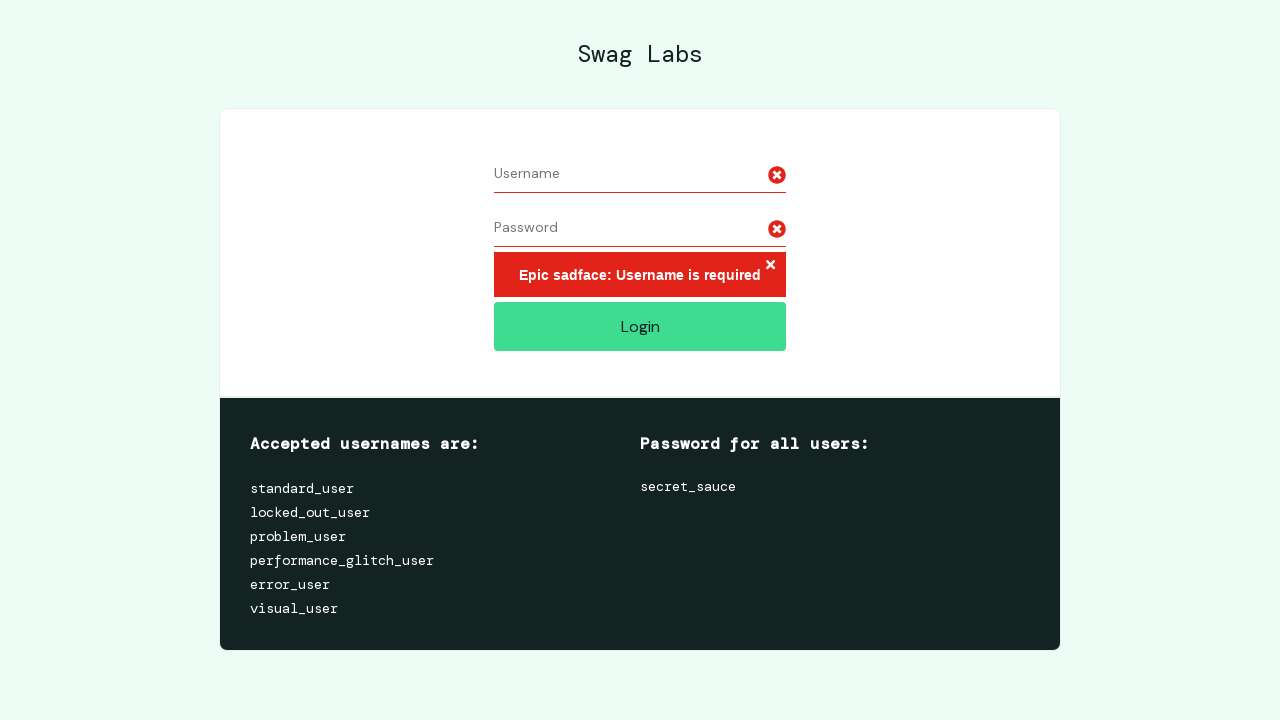

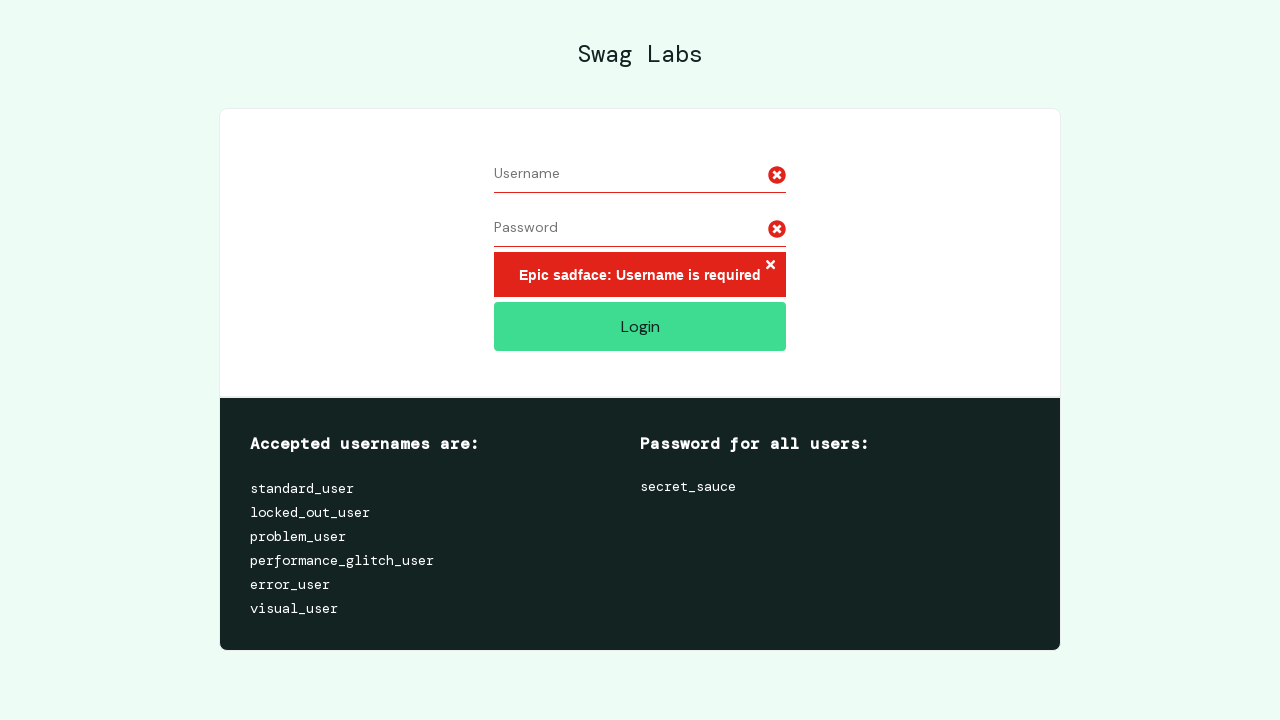